Tests the clear button functionality by filling in form fields, converting, then clicking clear and verifying all fields are reset

Starting URL: https://omardev3.github.io/excurrencies/currency%20exchange.html

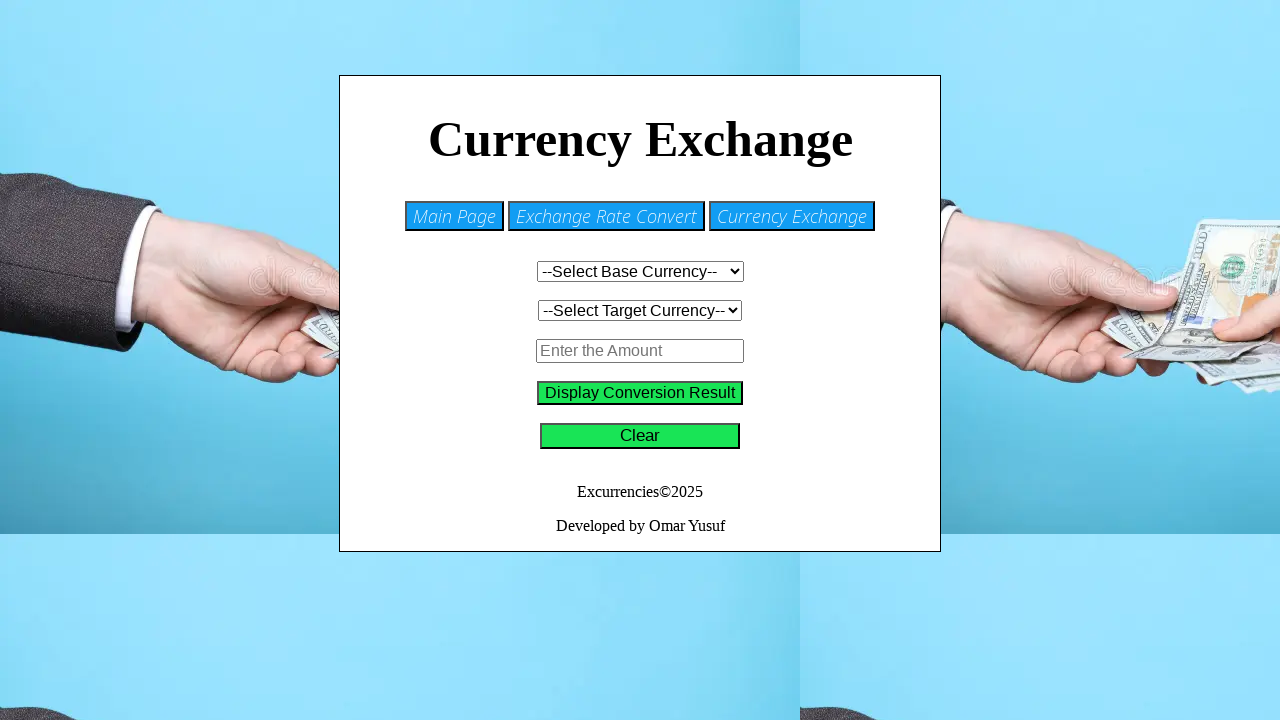

Selected BHD as base currency on #base-currency2
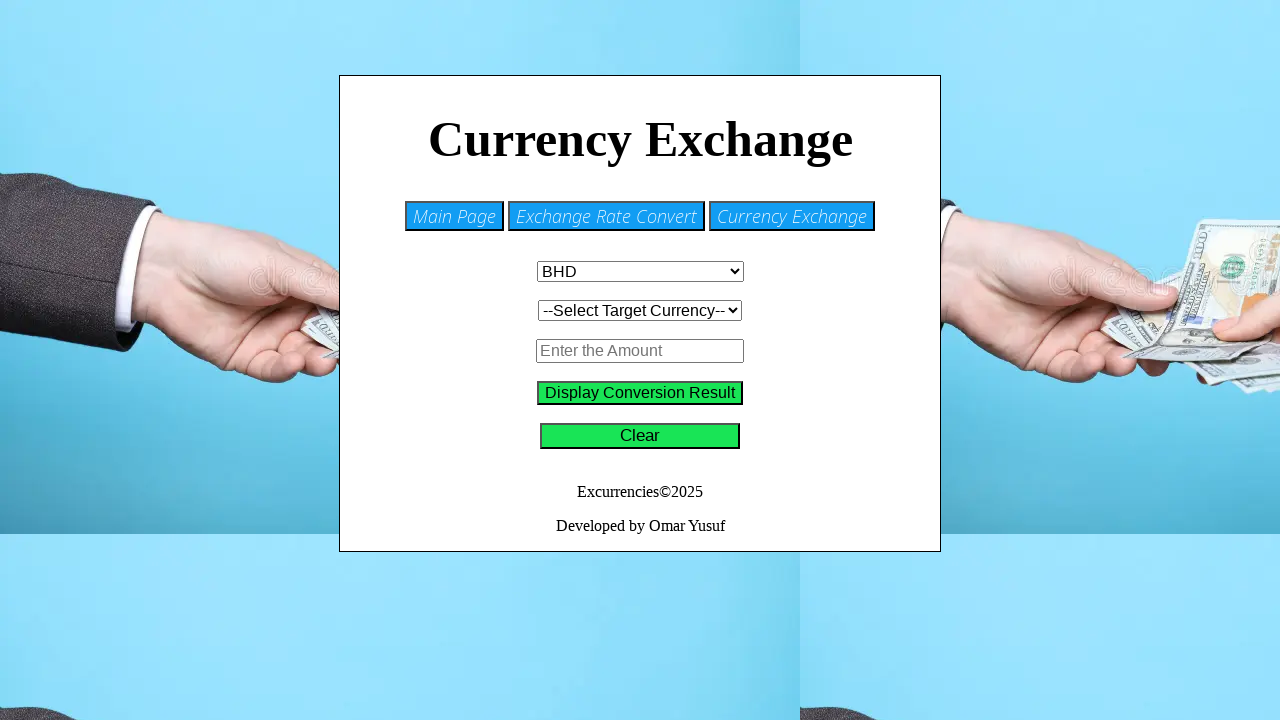

Selected SAR as target currency on #target-currency2
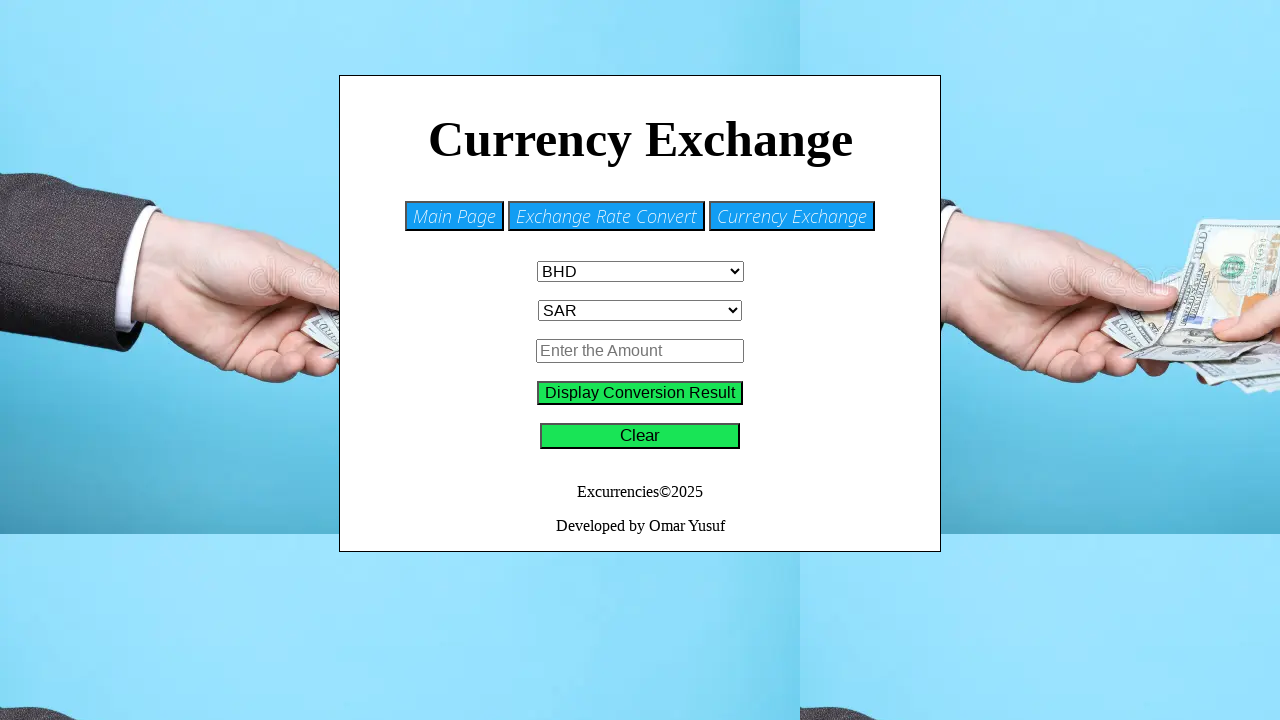

Filled amount field with 100 on #amount
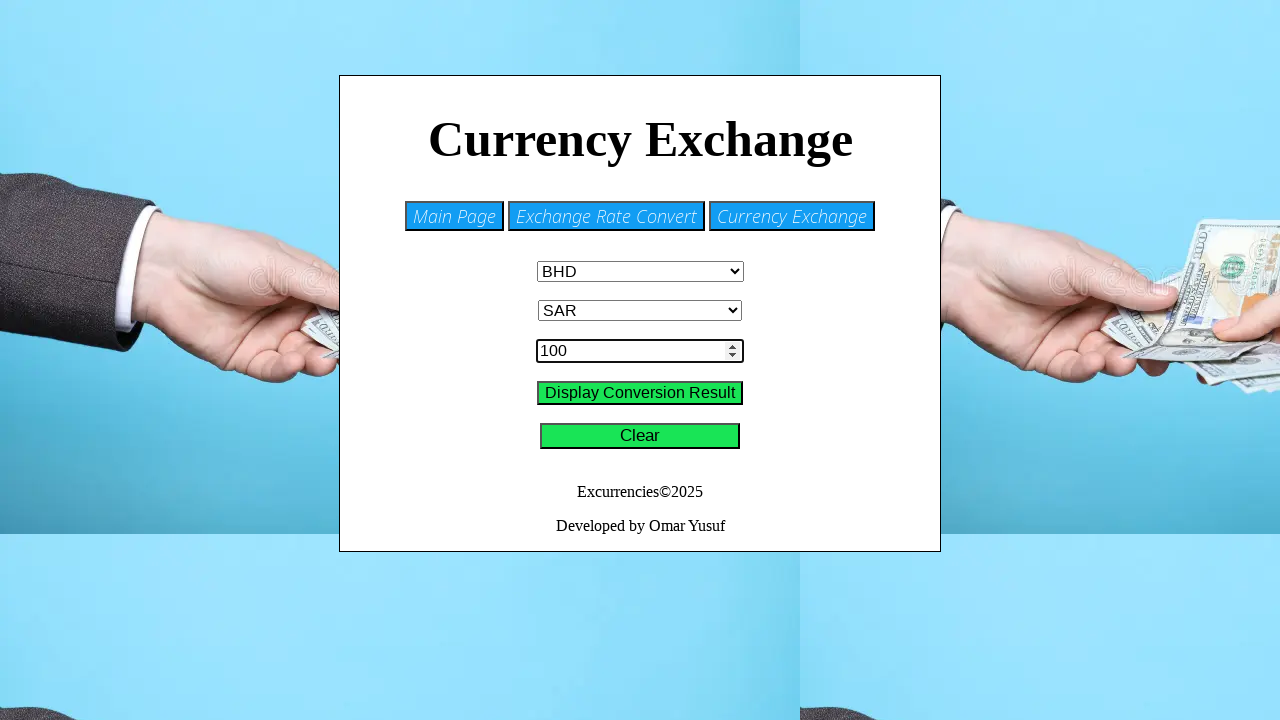

Clicked convert button at (640, 393) on #convert-button2
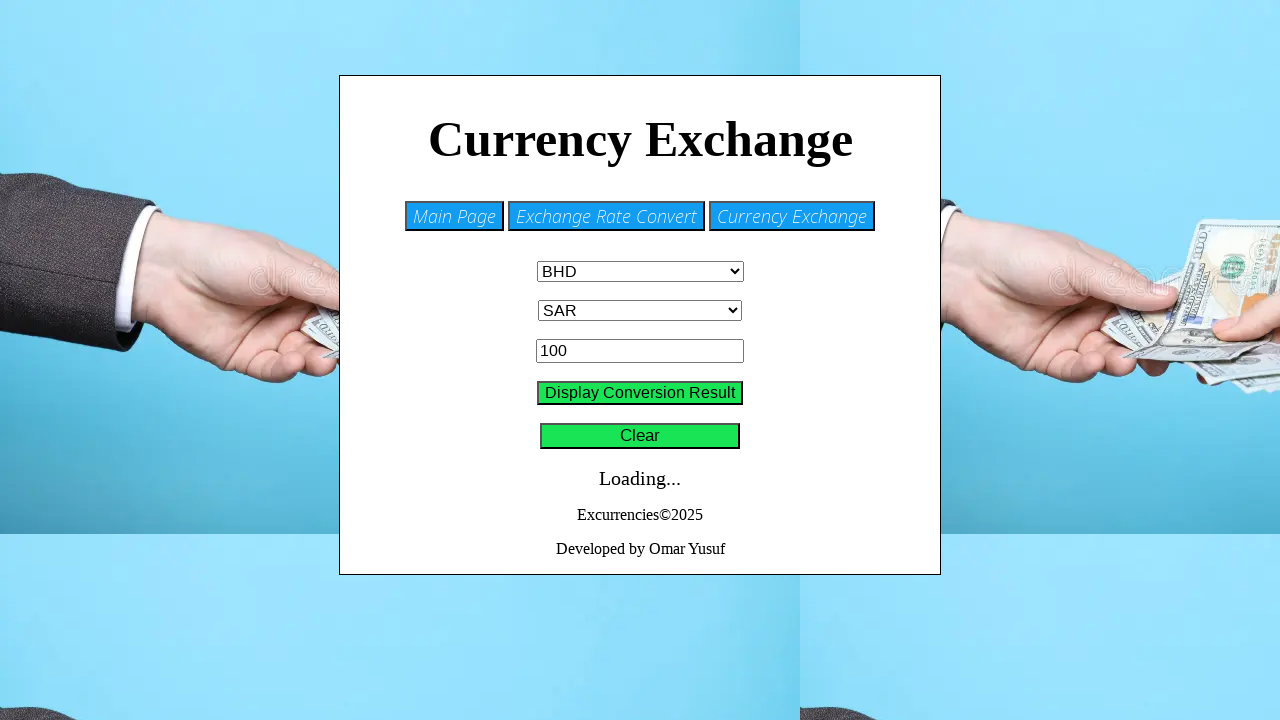

Clicked clear button to reset form fields at (640, 436) on xpath=/html/body/div/div[3]/form/button[2]
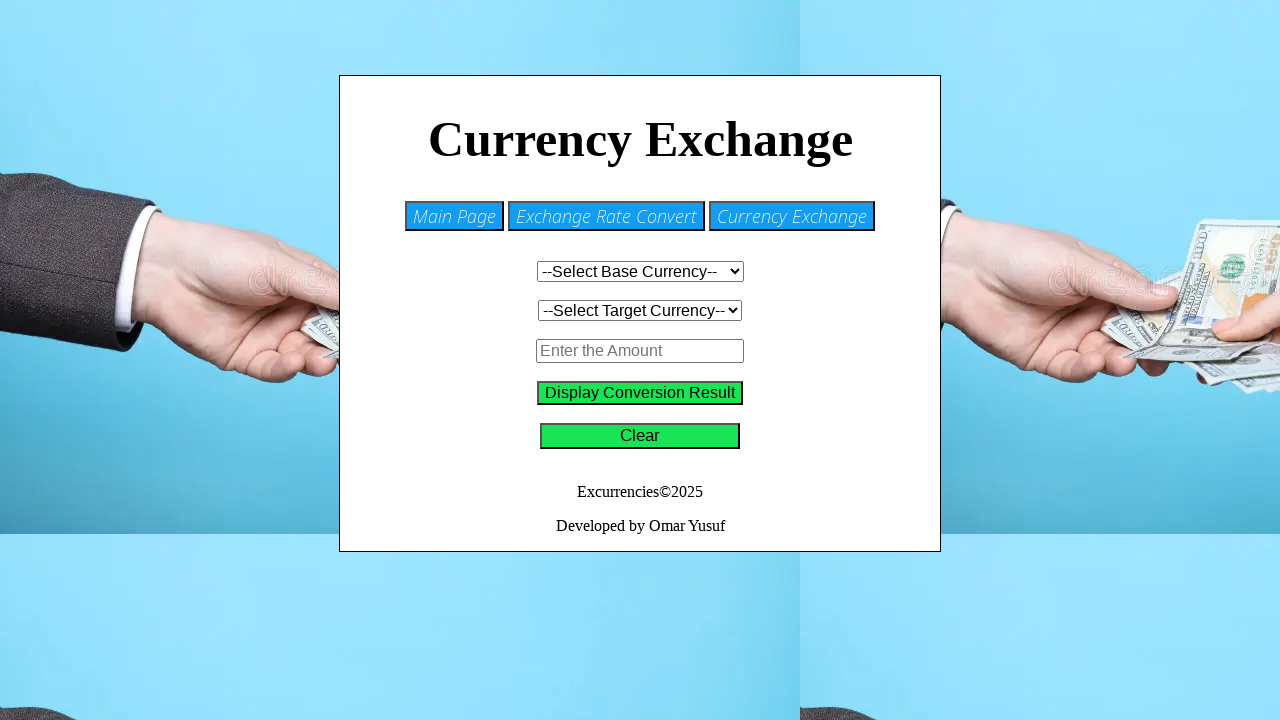

Verified base currency dropdown is empty
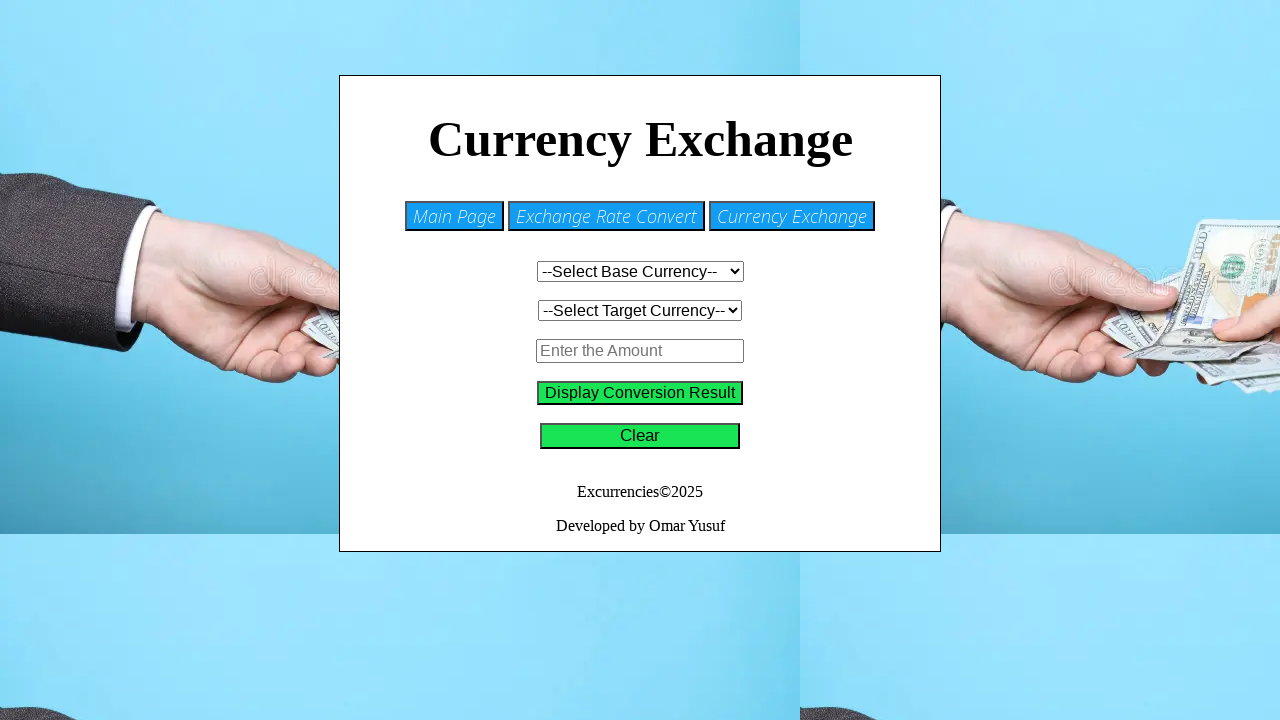

Verified target currency dropdown is empty
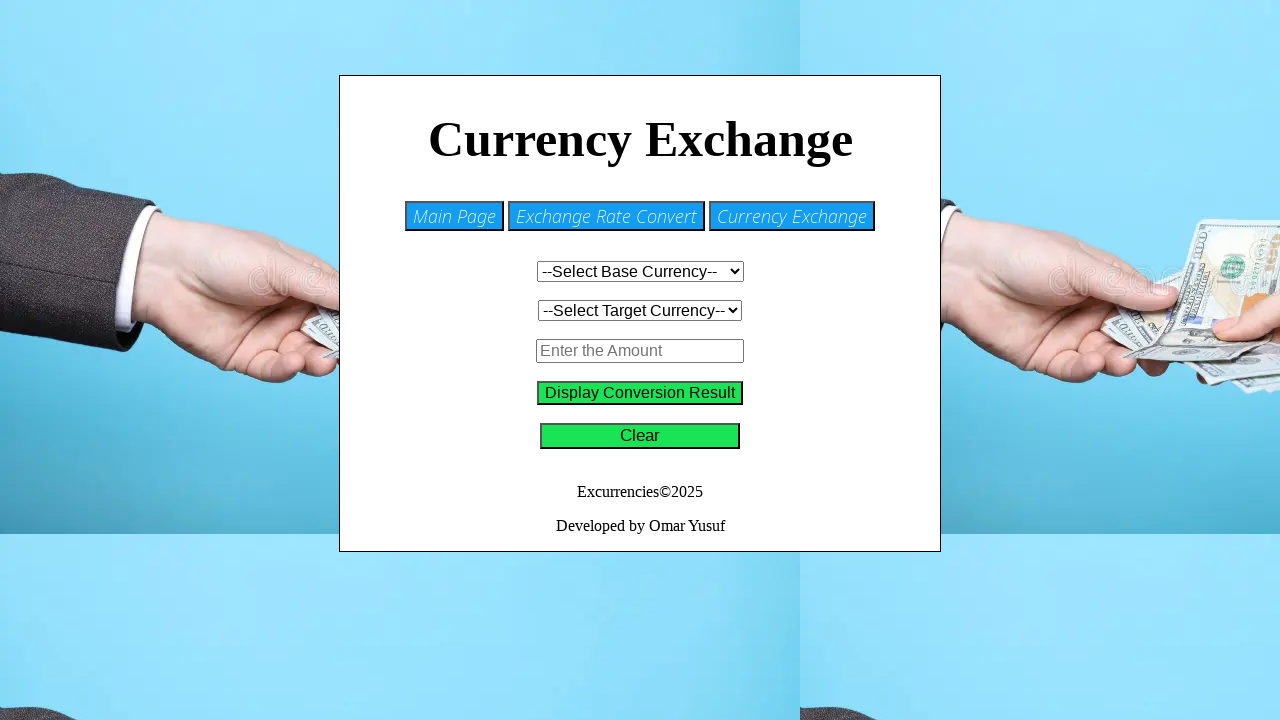

Verified amount input field is empty
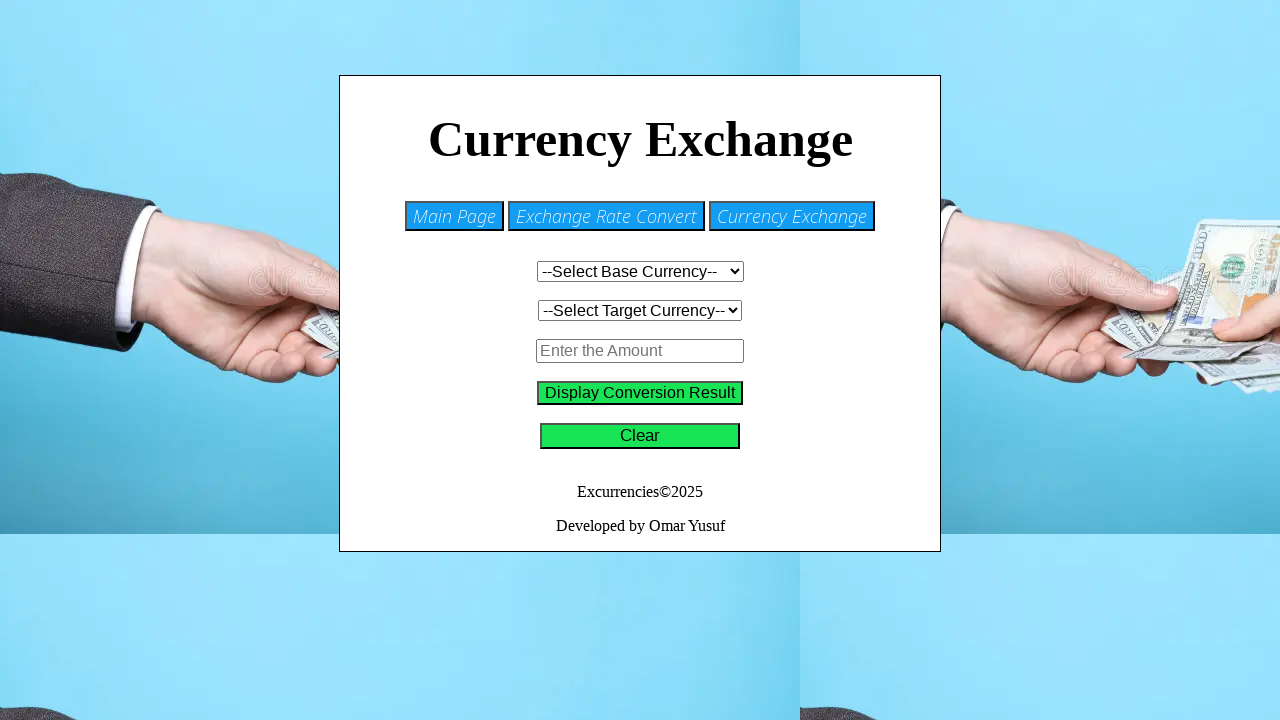

Verified display result field is empty - clear button test passed
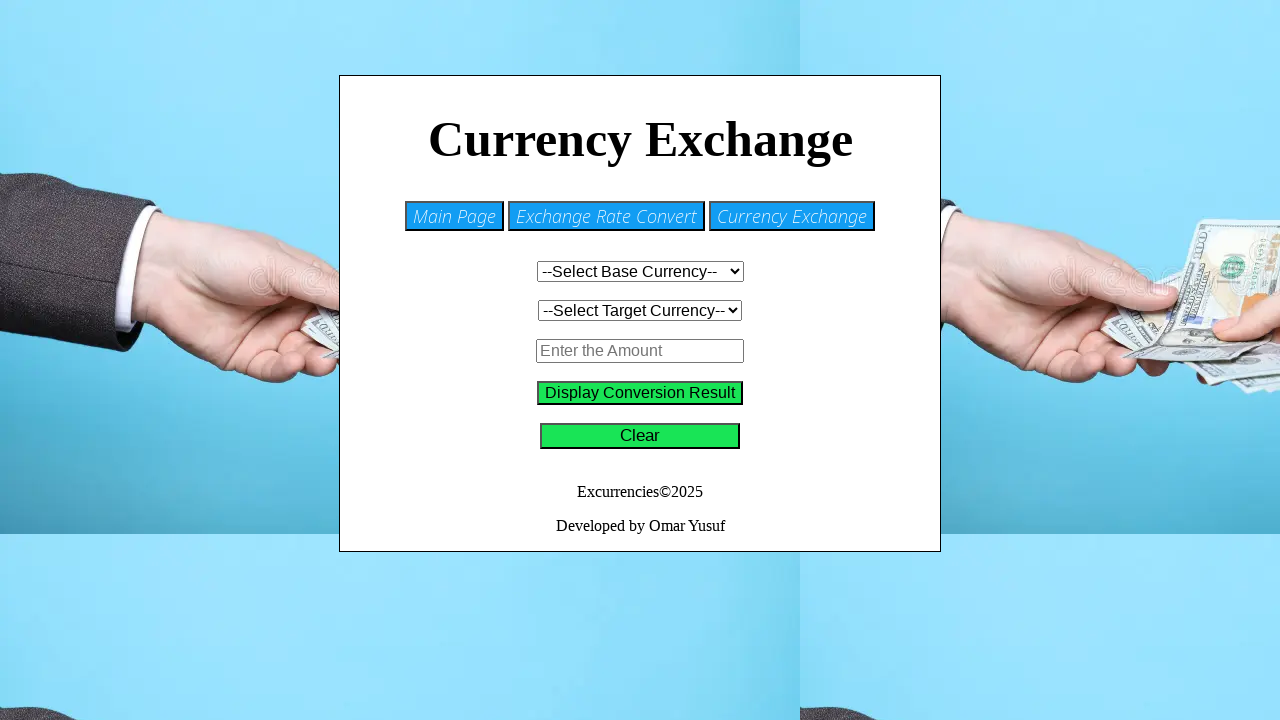

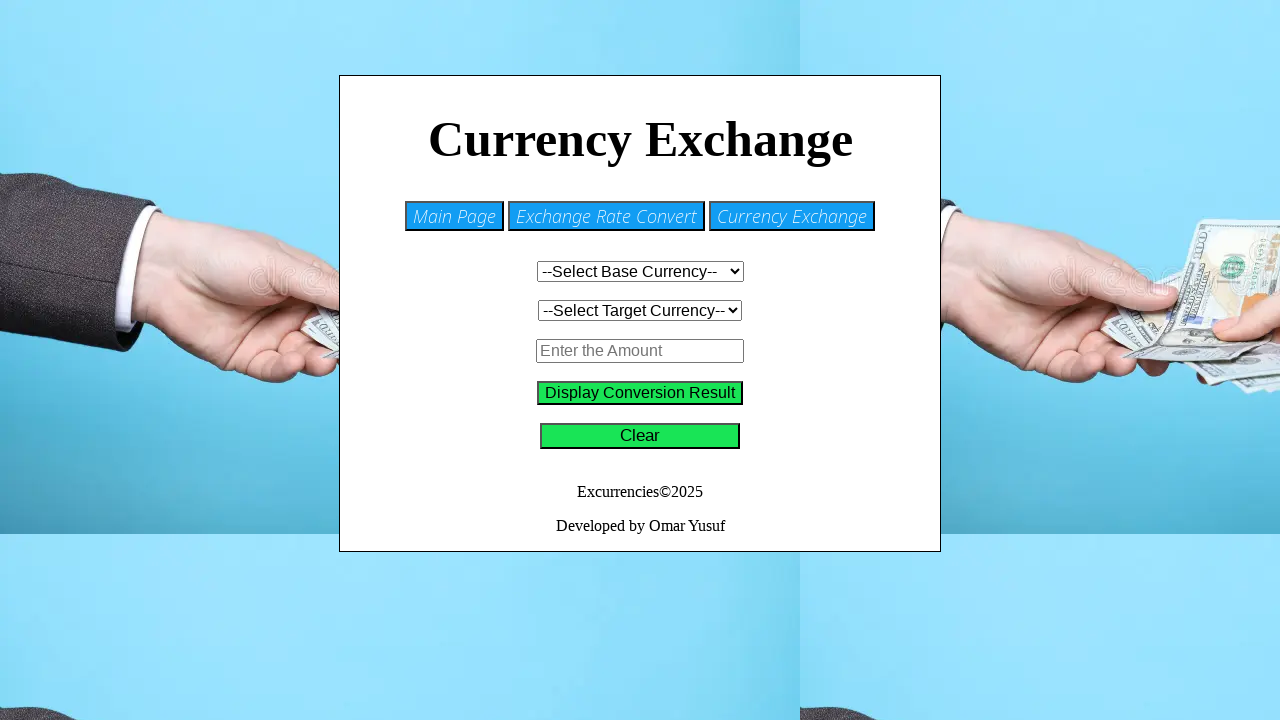